Tests confirm dialog handling by clicking confirm button and dismissing the dialog

Starting URL: https://testautomationpractice.blogspot.com/

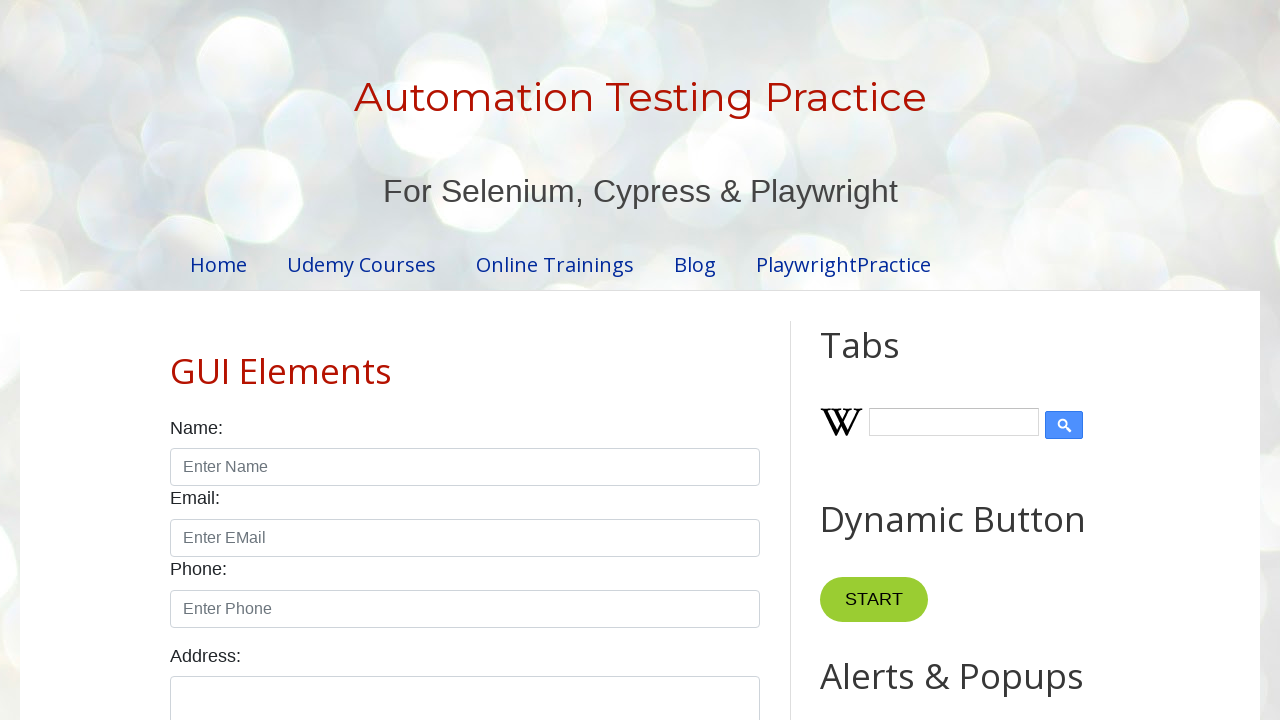

Set up dialog handler to dismiss confirm dialogs
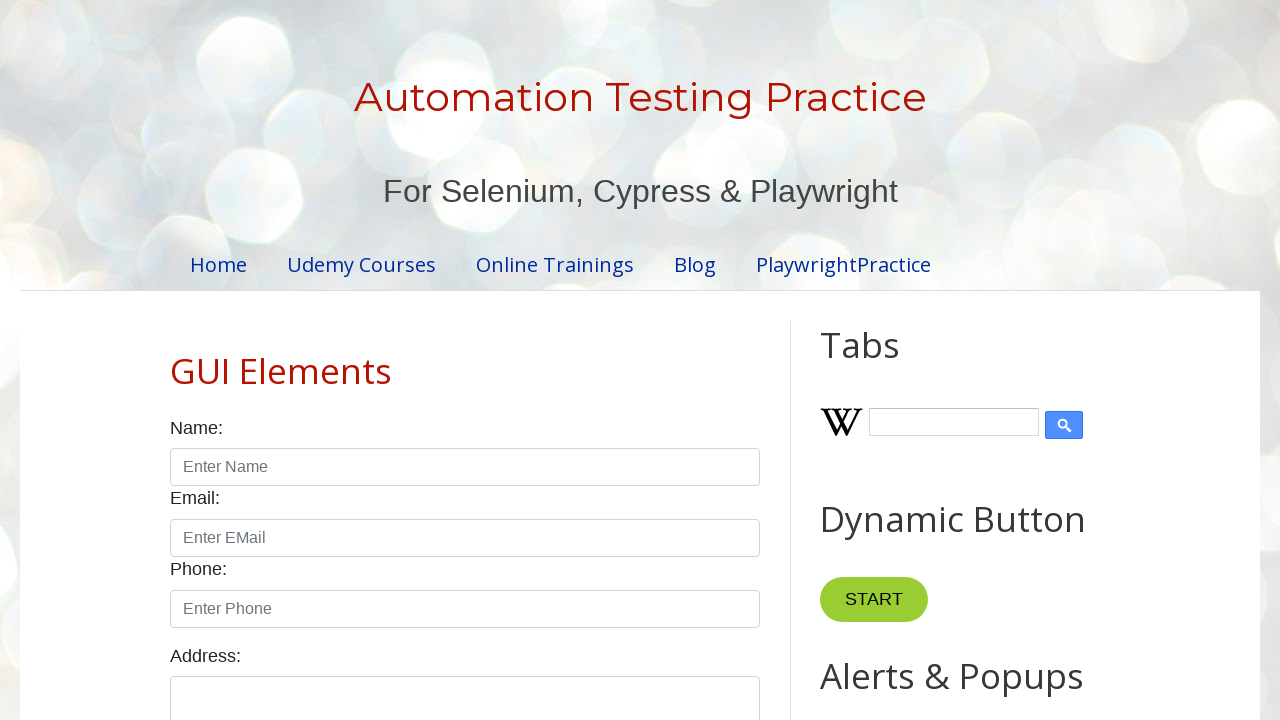

Clicked the confirm button at (912, 360) on #confirmBtn
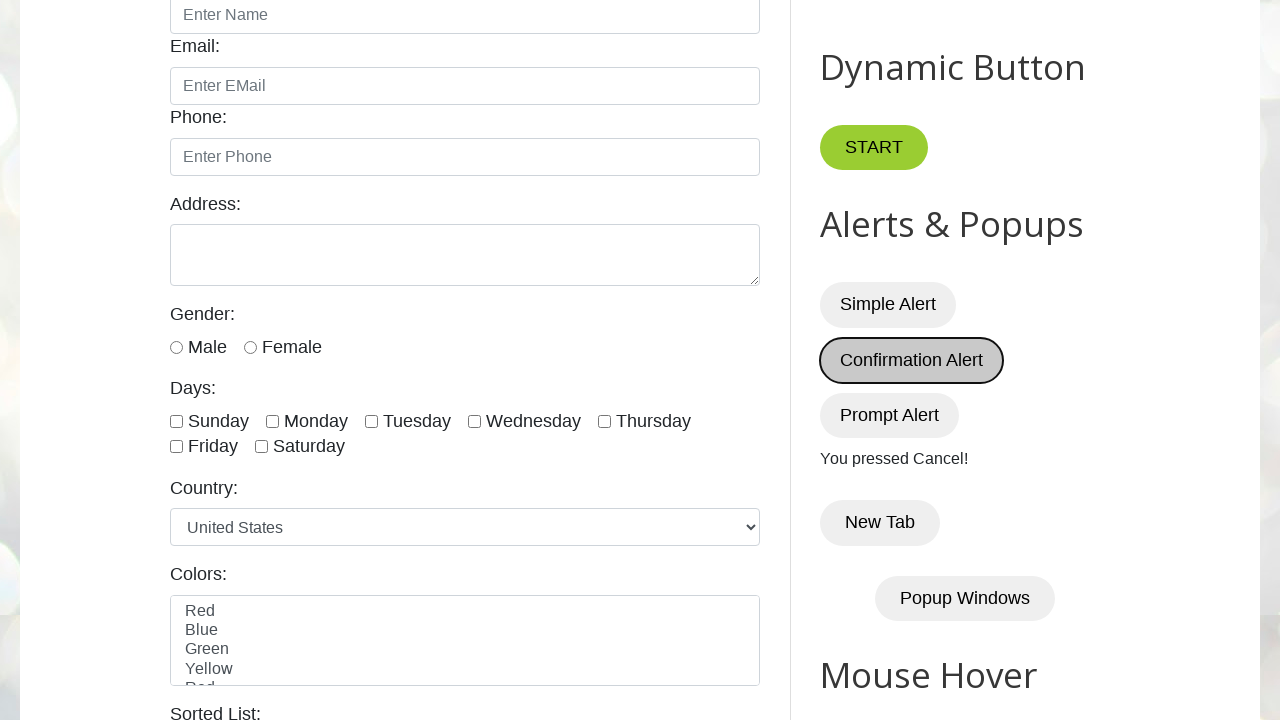

Confirm dialog was dismissed and result text loaded
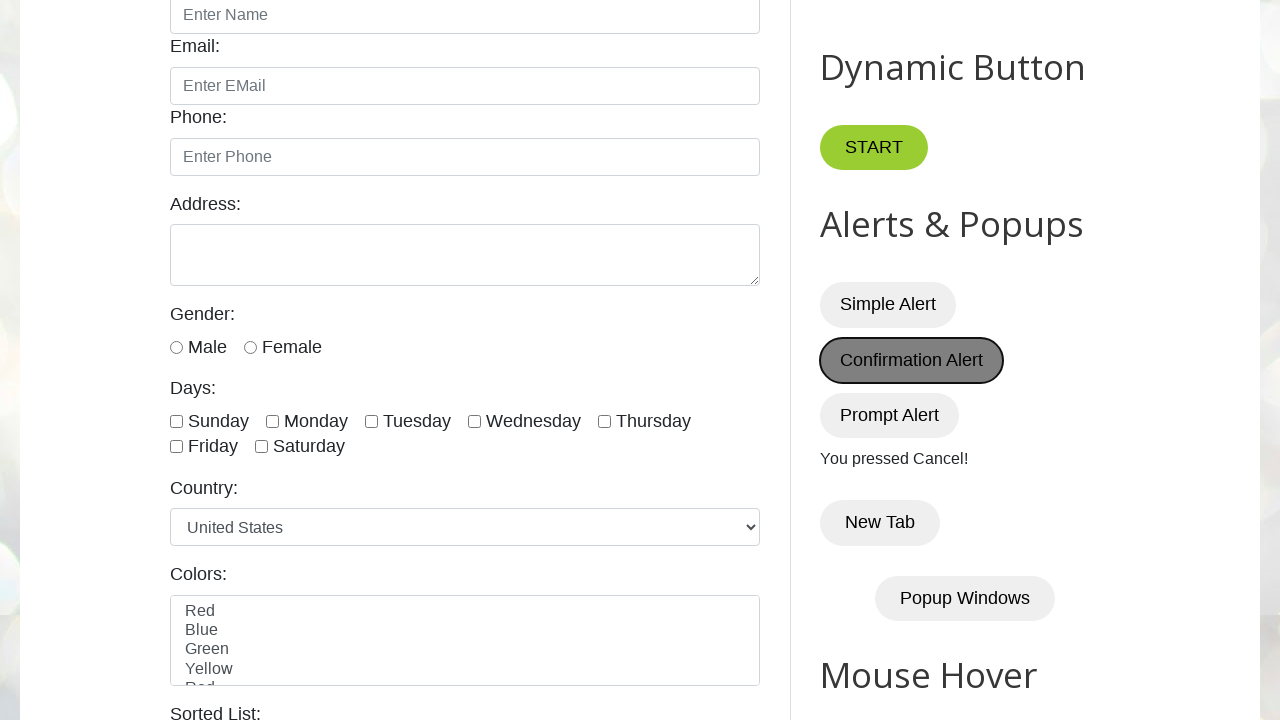

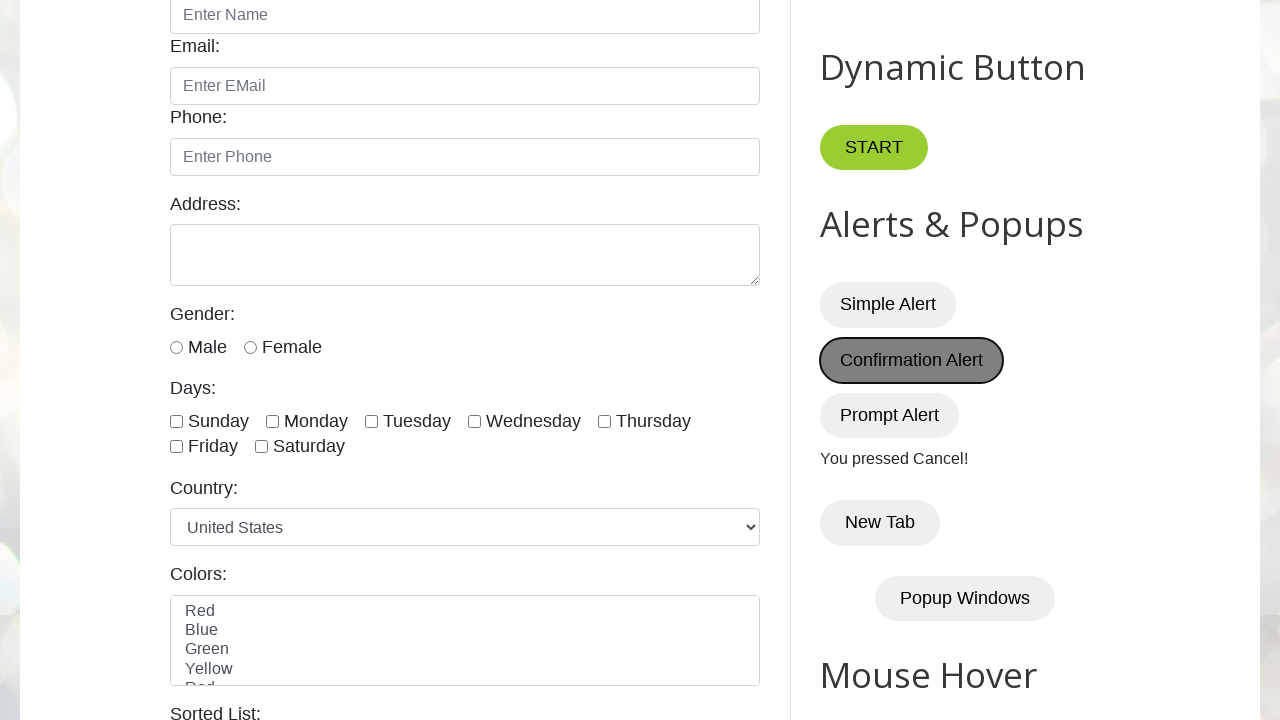